Navigates to the Psyteam web application and verifies that temperature and condition elements are present on the page.

Starting URL: https://psyteam-fc61f.web.app/

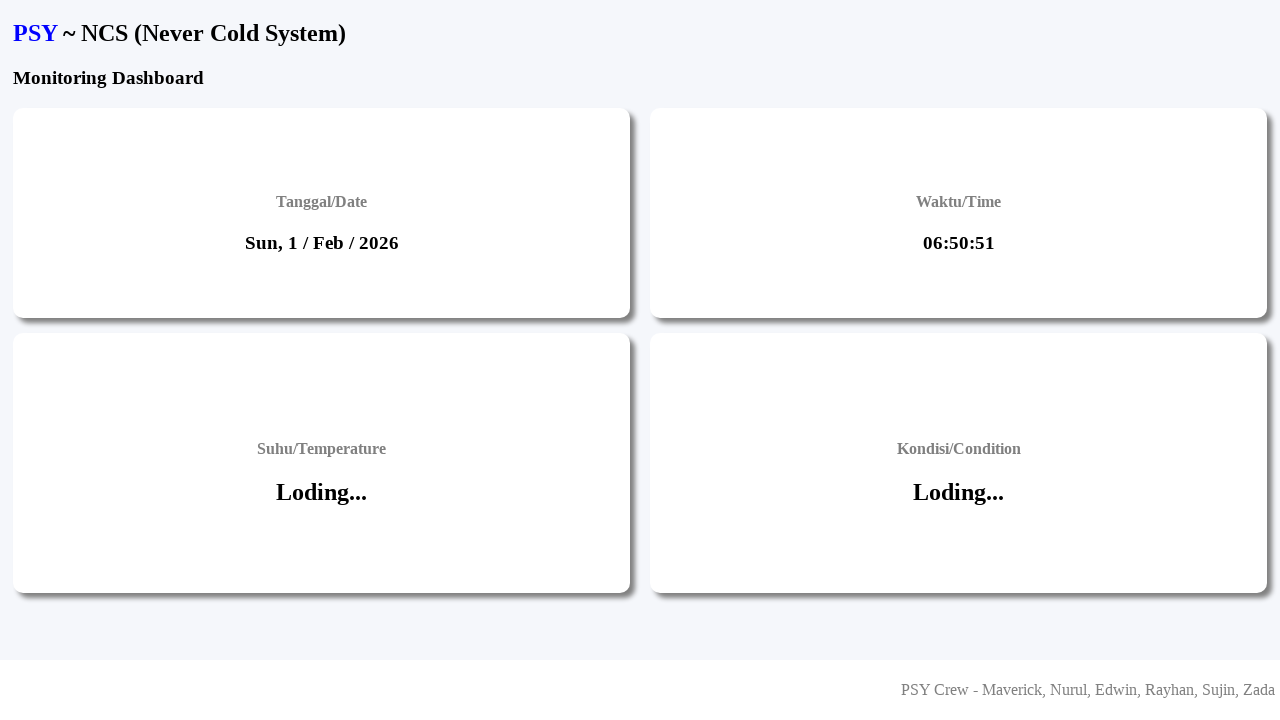

Navigated to Psyteam web application
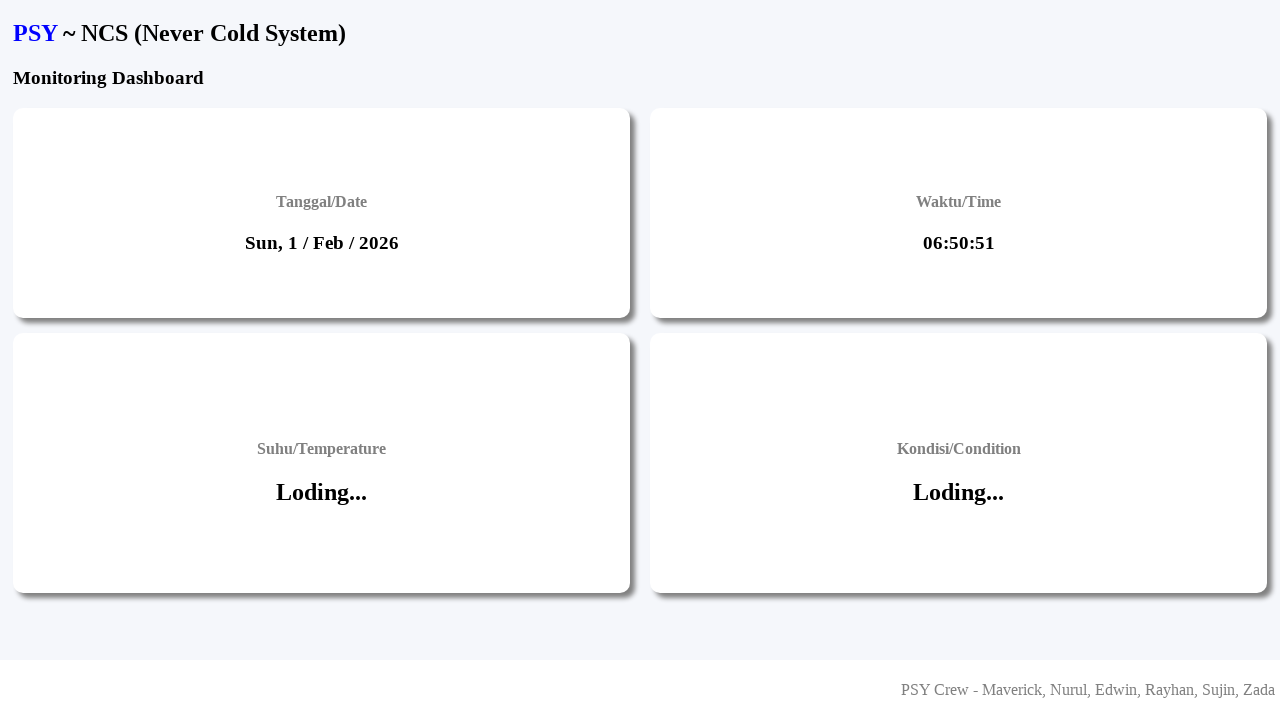

Page loaded completely (networkidle state reached)
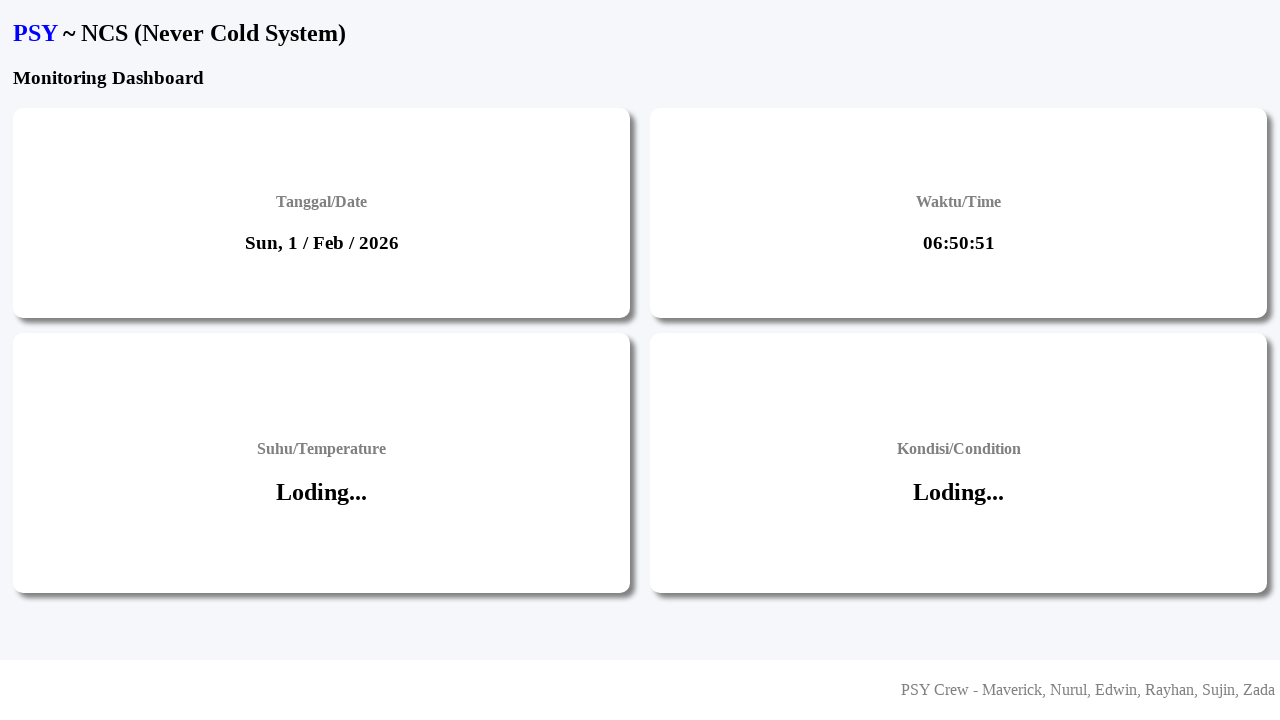

Temperature element is visible on the page
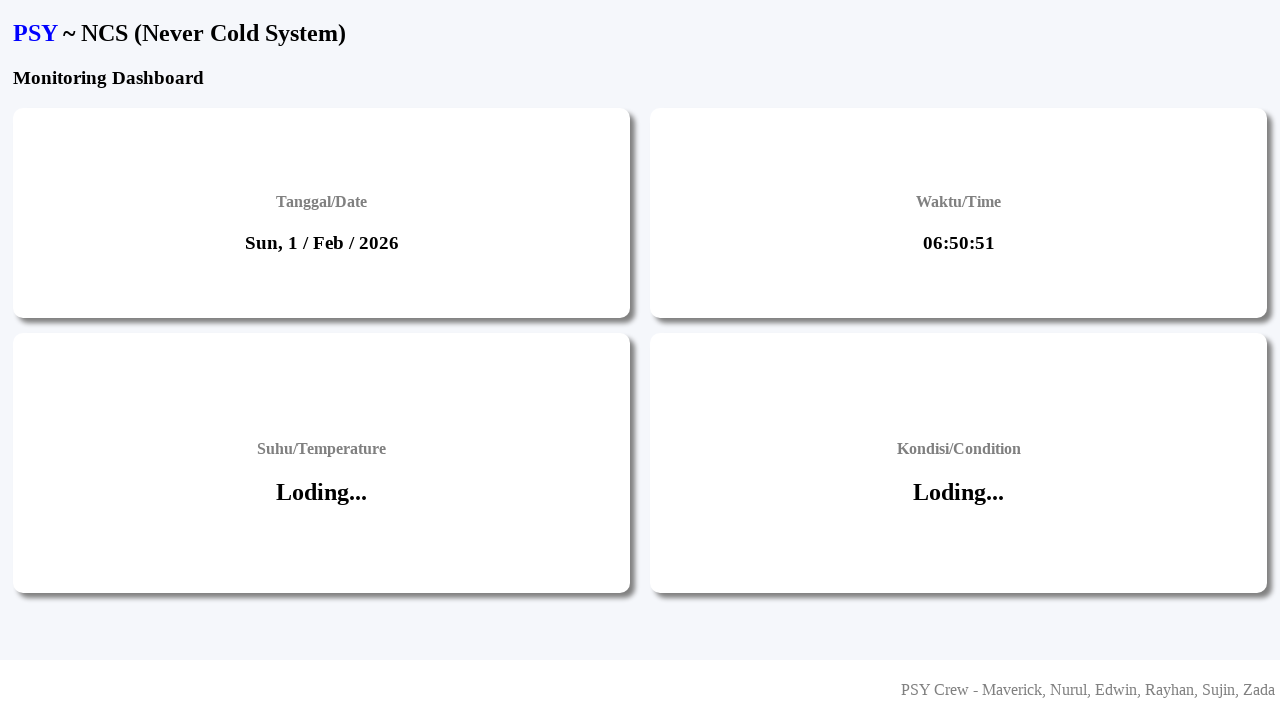

Condition element is visible on the page
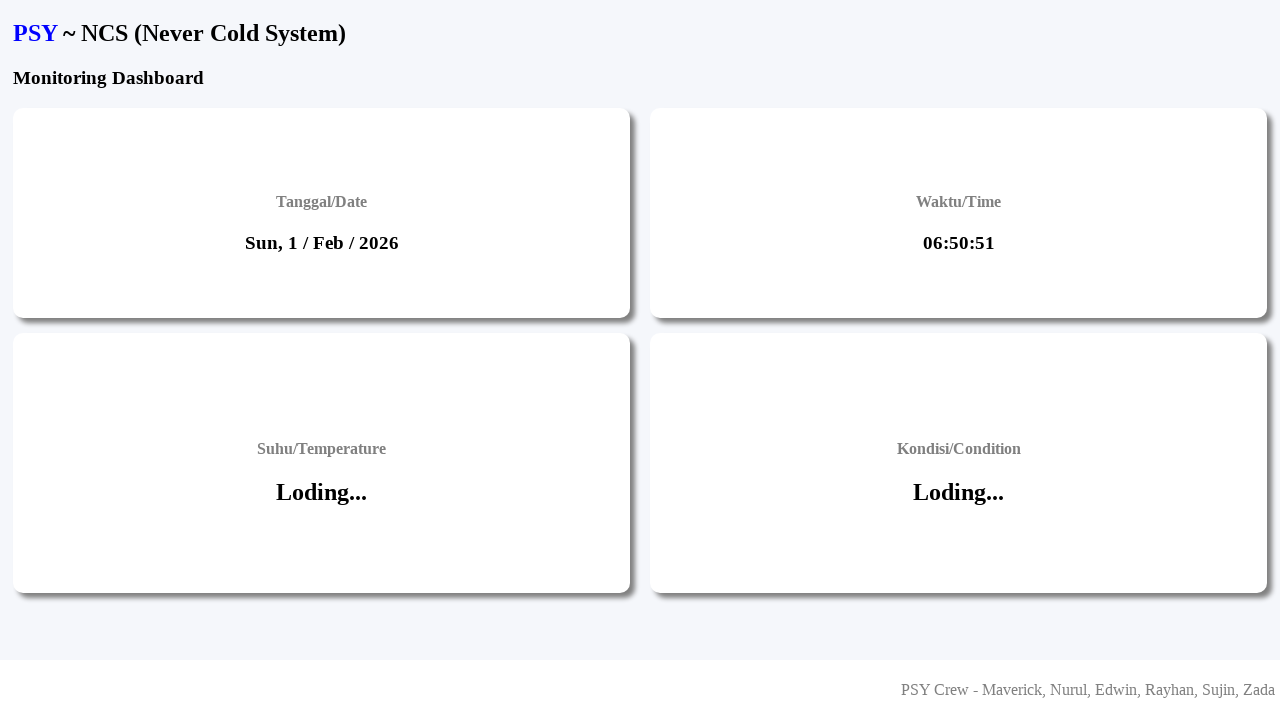

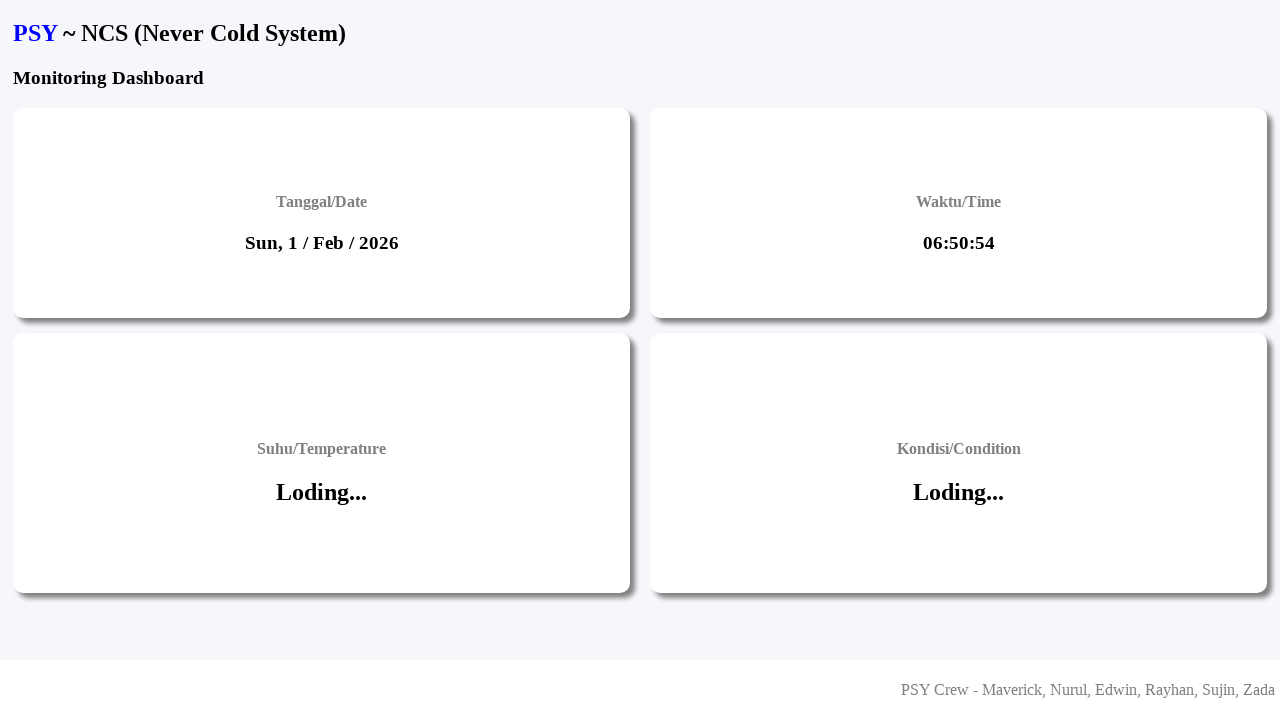